Tests registration form validation with empty data by clicking submit without filling any fields

Starting URL: https://alada.vn/tai-khoan/dang-ky.html

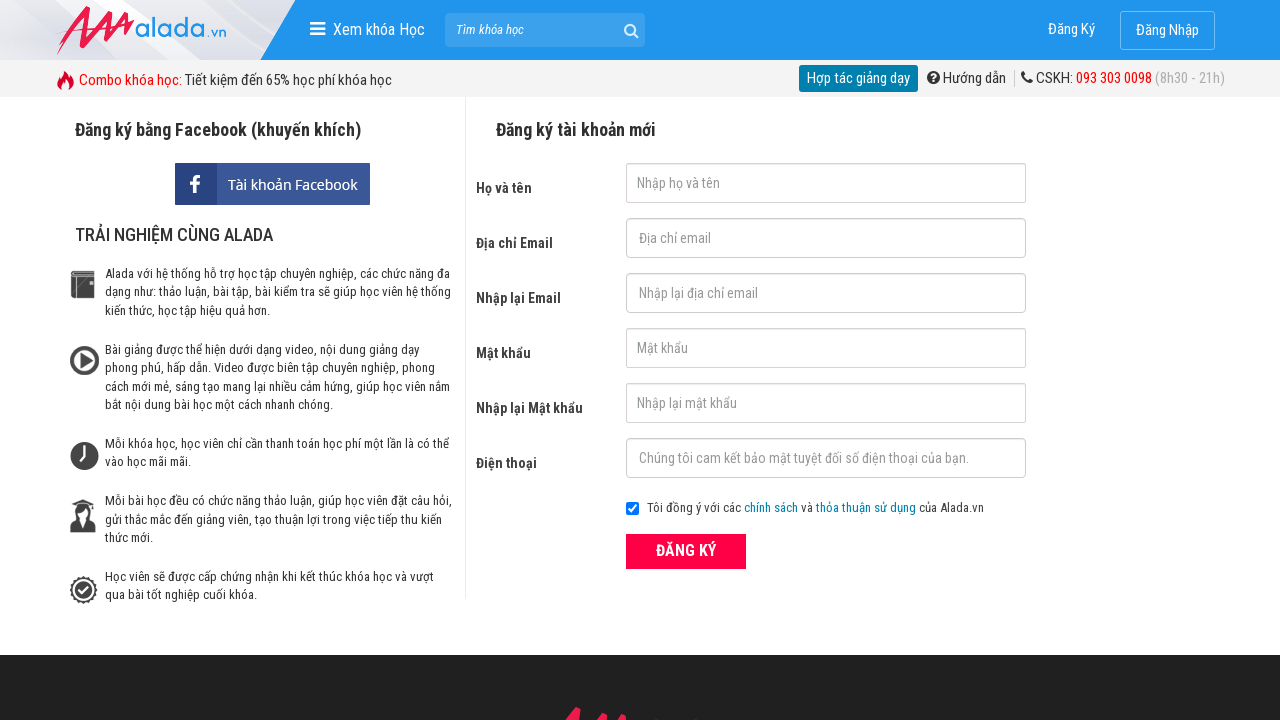

Clicked ĐĂNG KÝ (Register) button without filling any fields at (686, 551) on xpath=//form[@id='frmLogin']//button[text()='ĐĂNG KÝ']
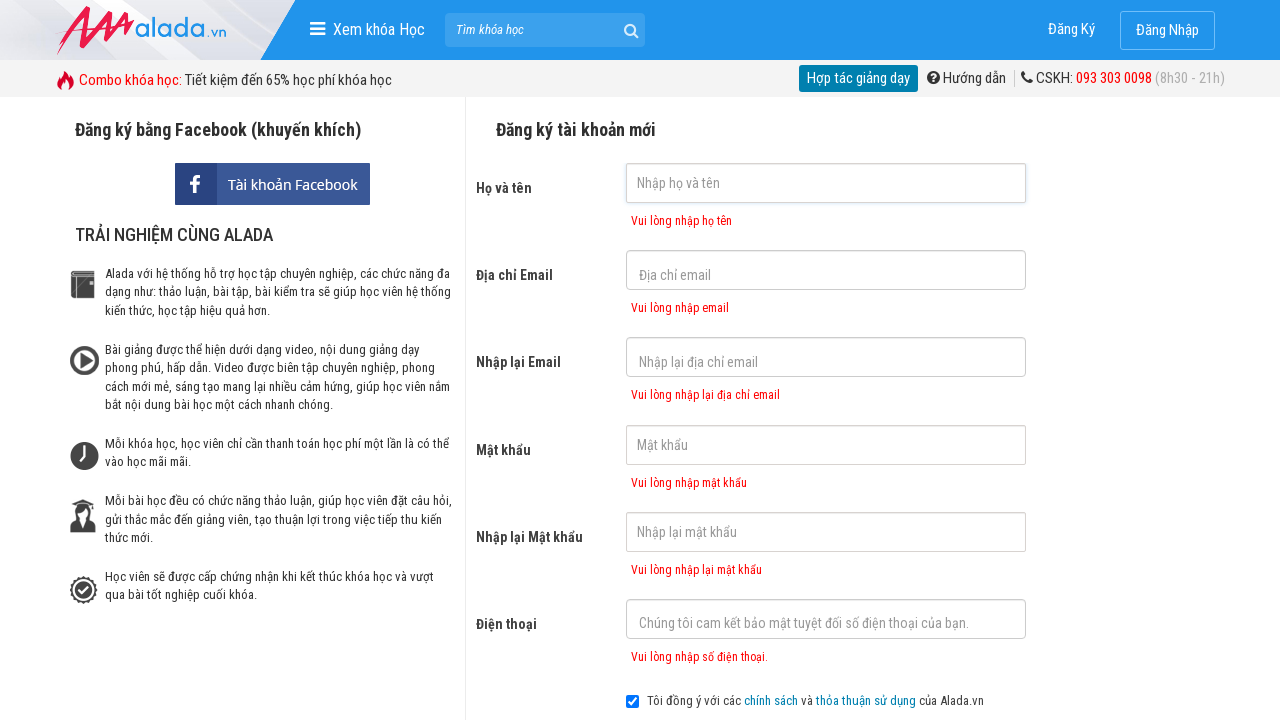

First name error message appeared
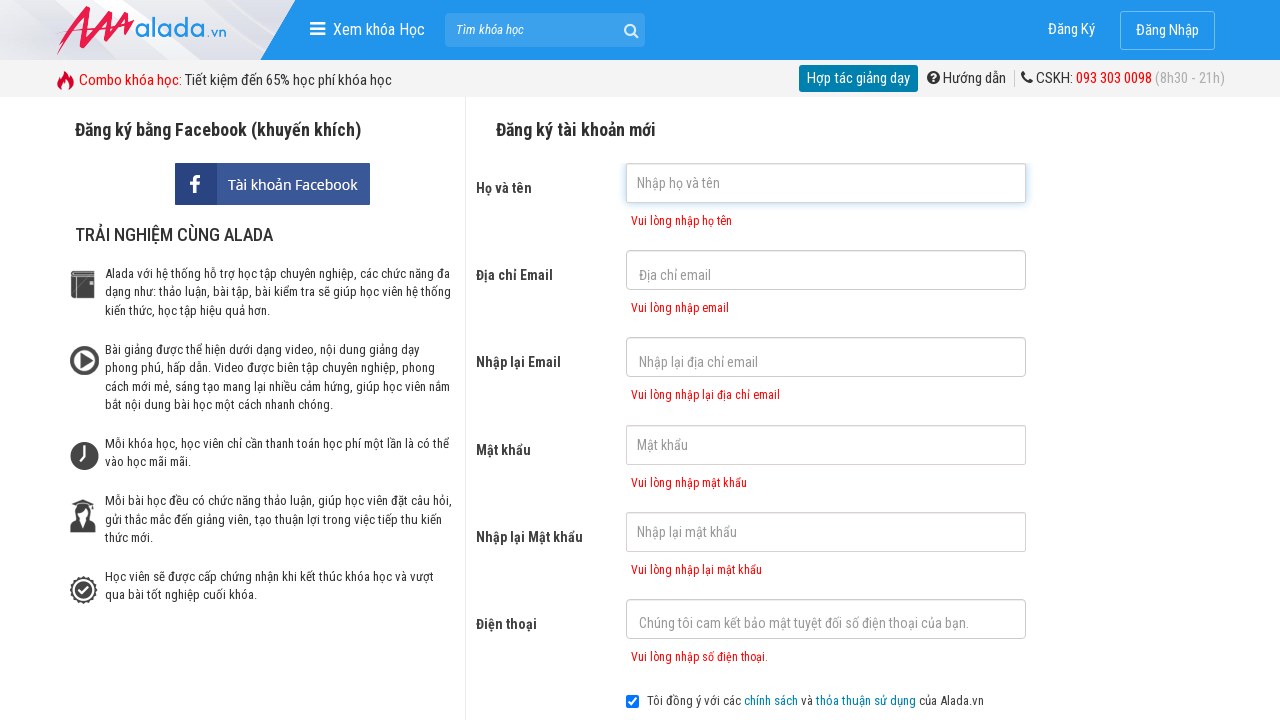

Email error message appeared
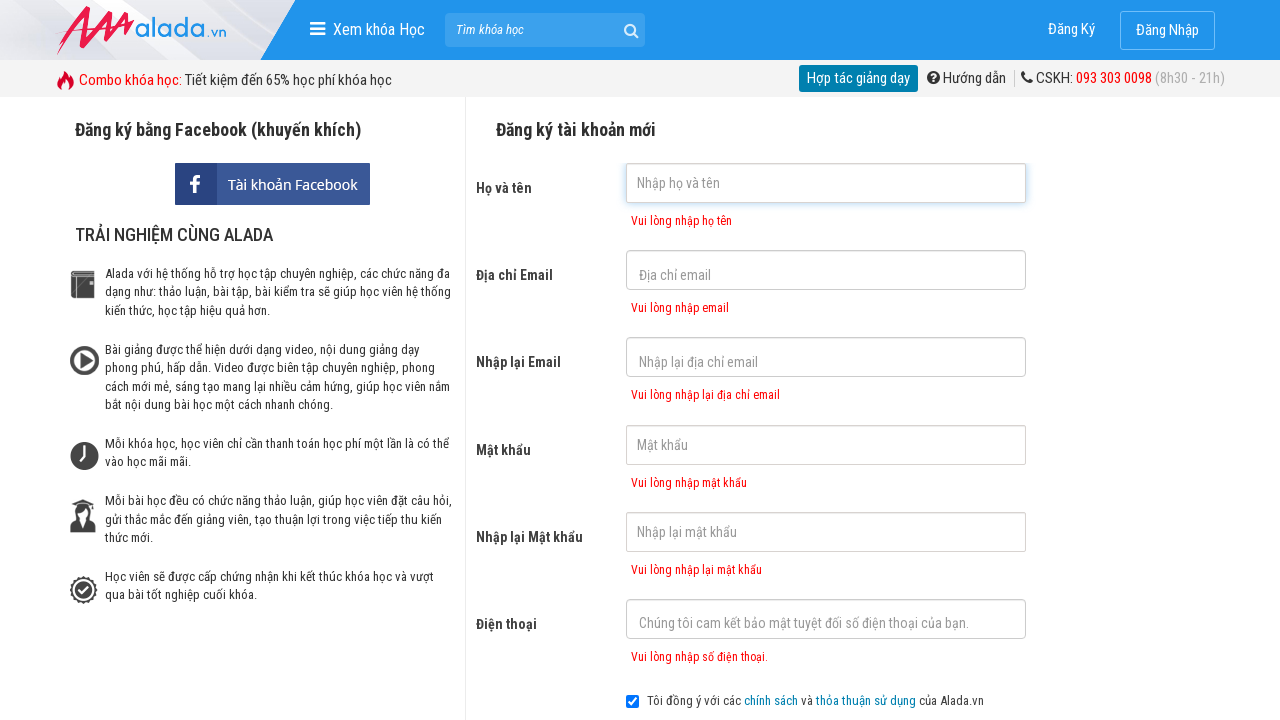

Confirm email error message appeared
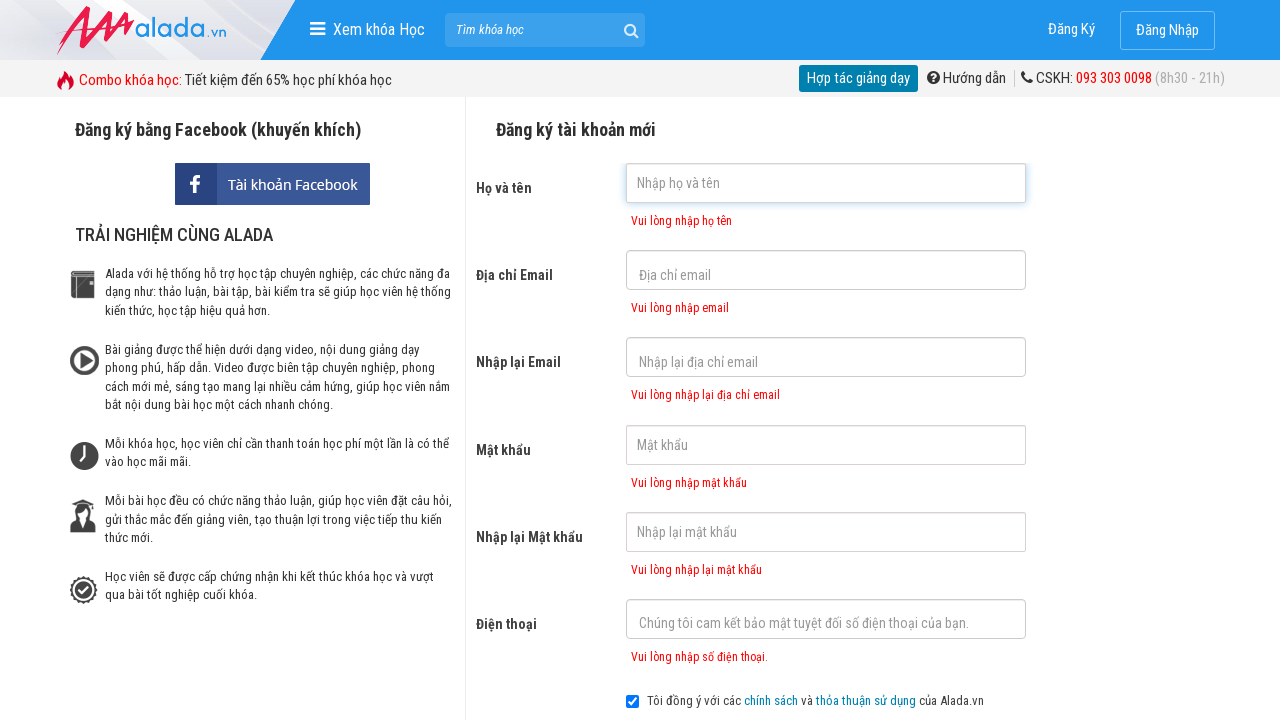

Password error message appeared
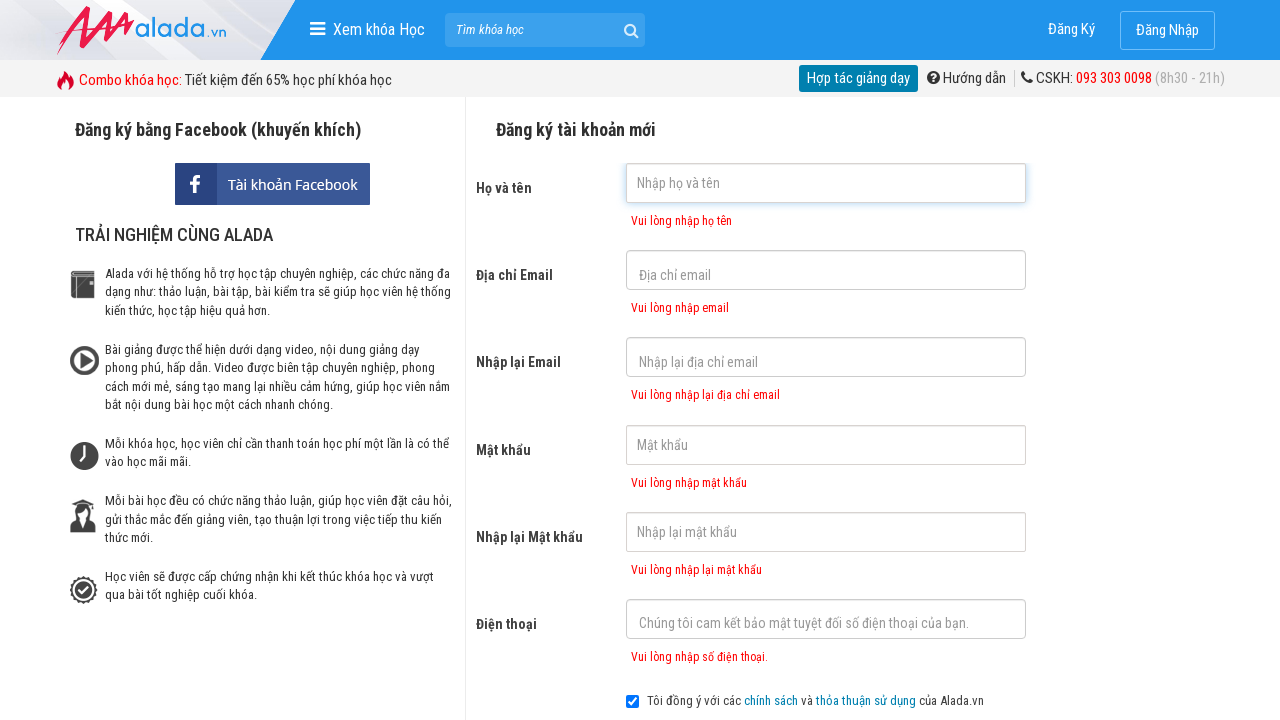

Phone error message appeared
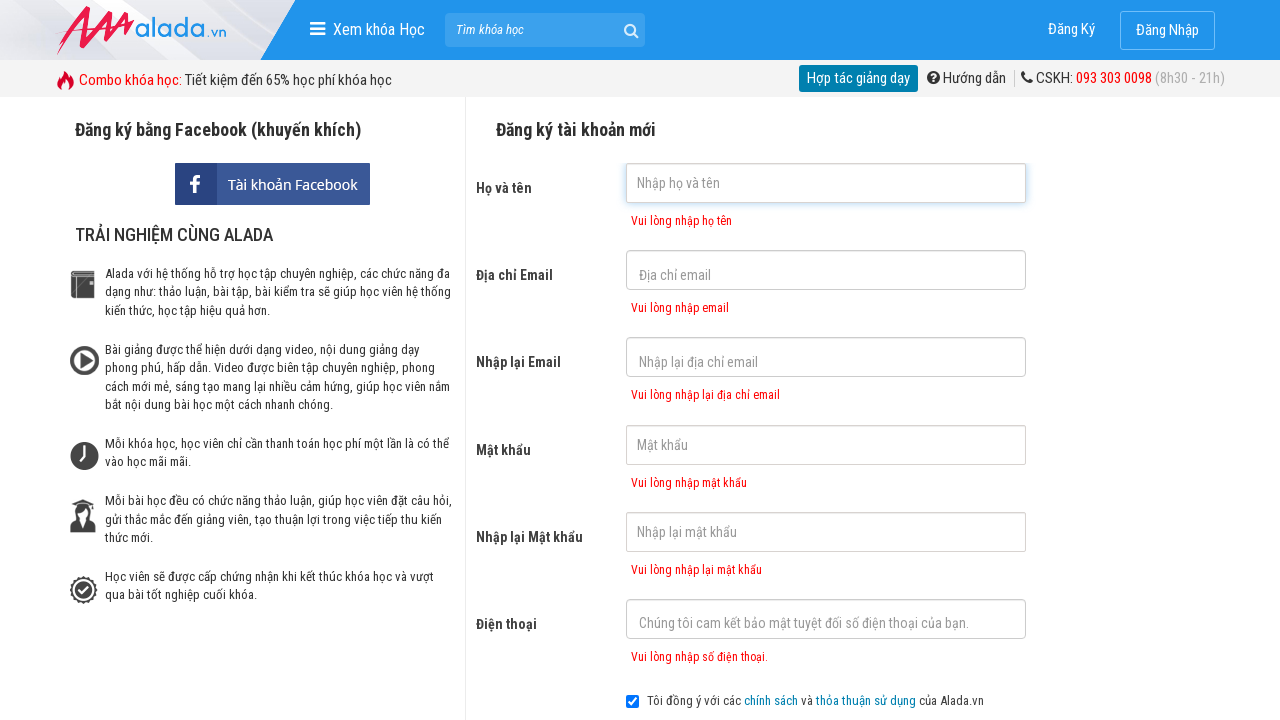

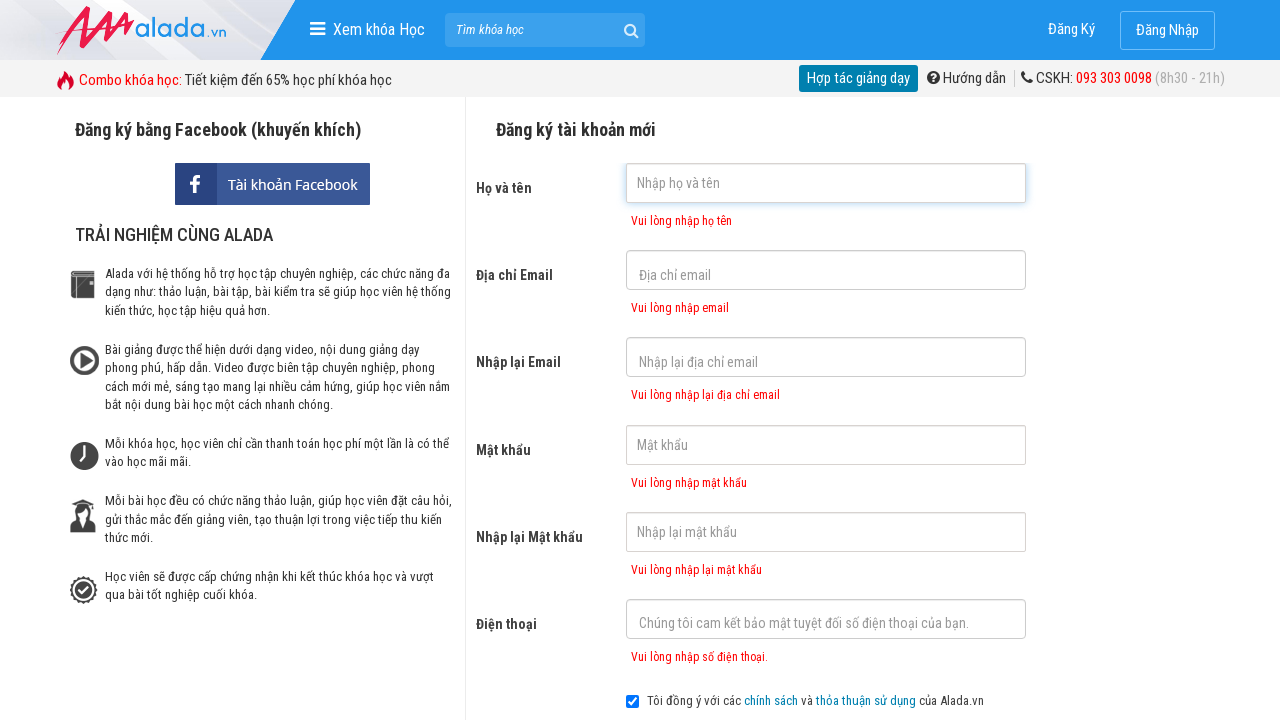